Tests filling the job title field in a form and verifying the input value

Starting URL: https://formy-project.herokuapp.com/form

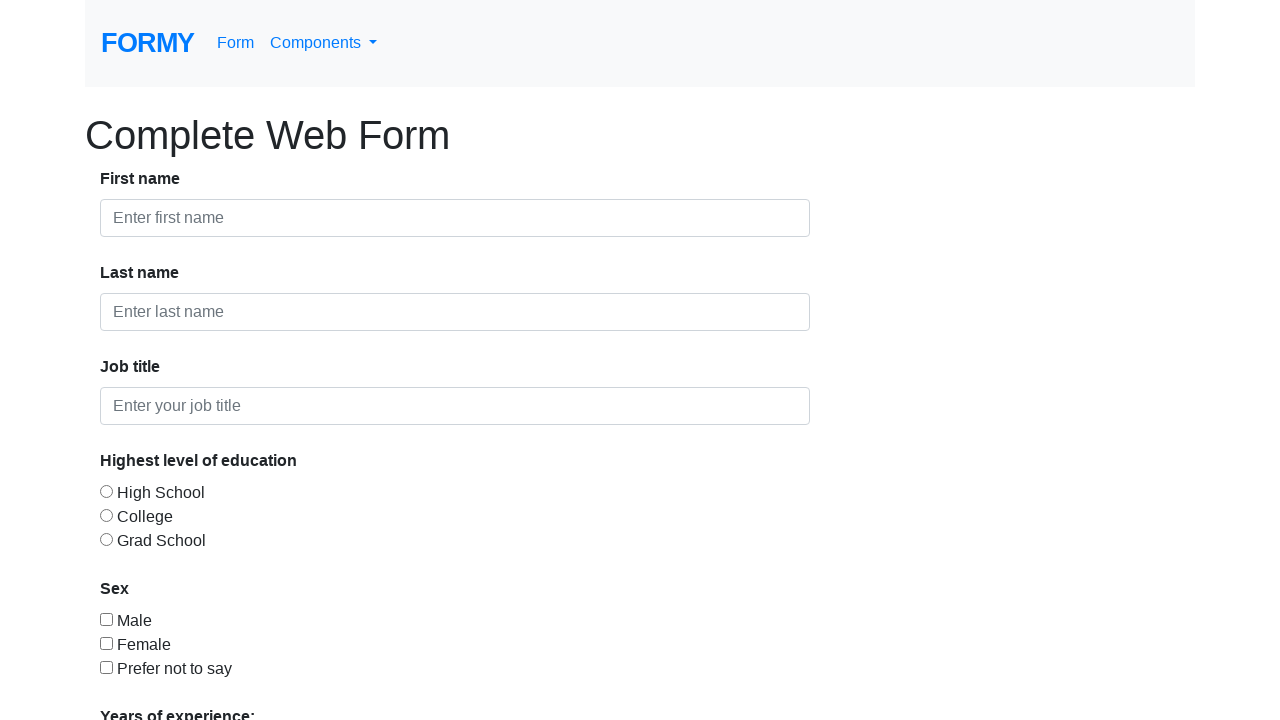

Filled job title field with 'Student' on #job-title
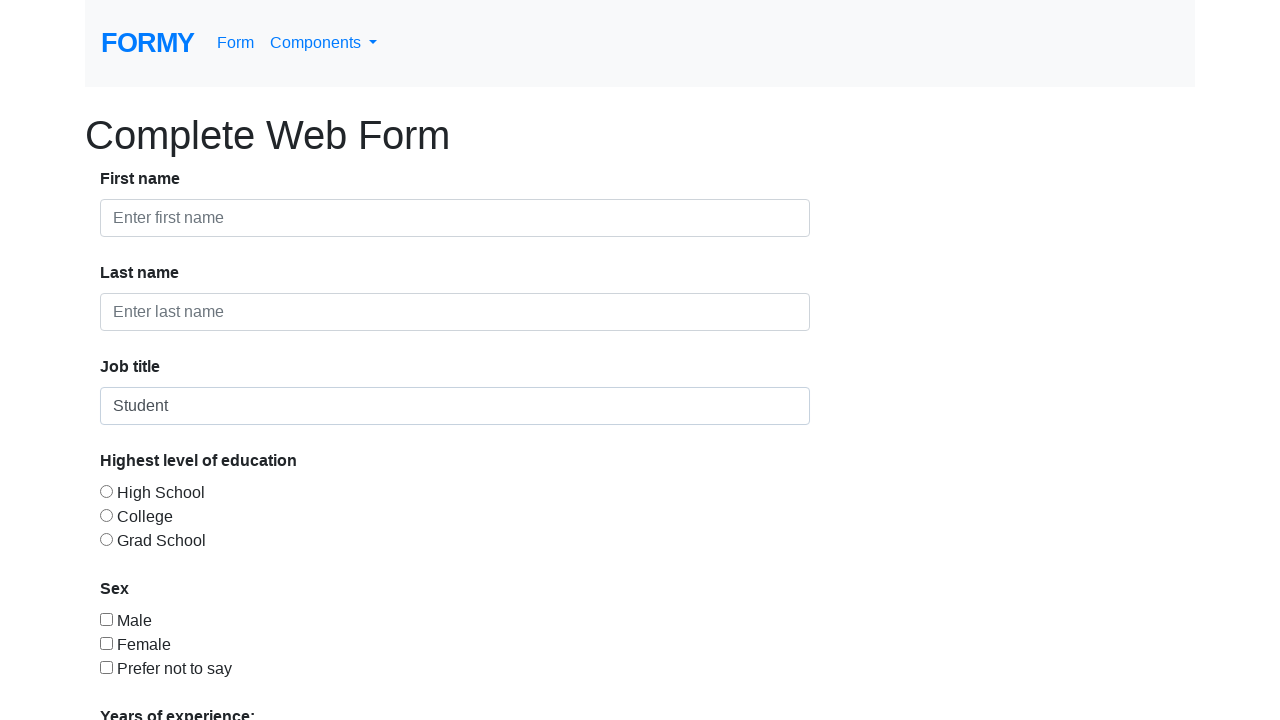

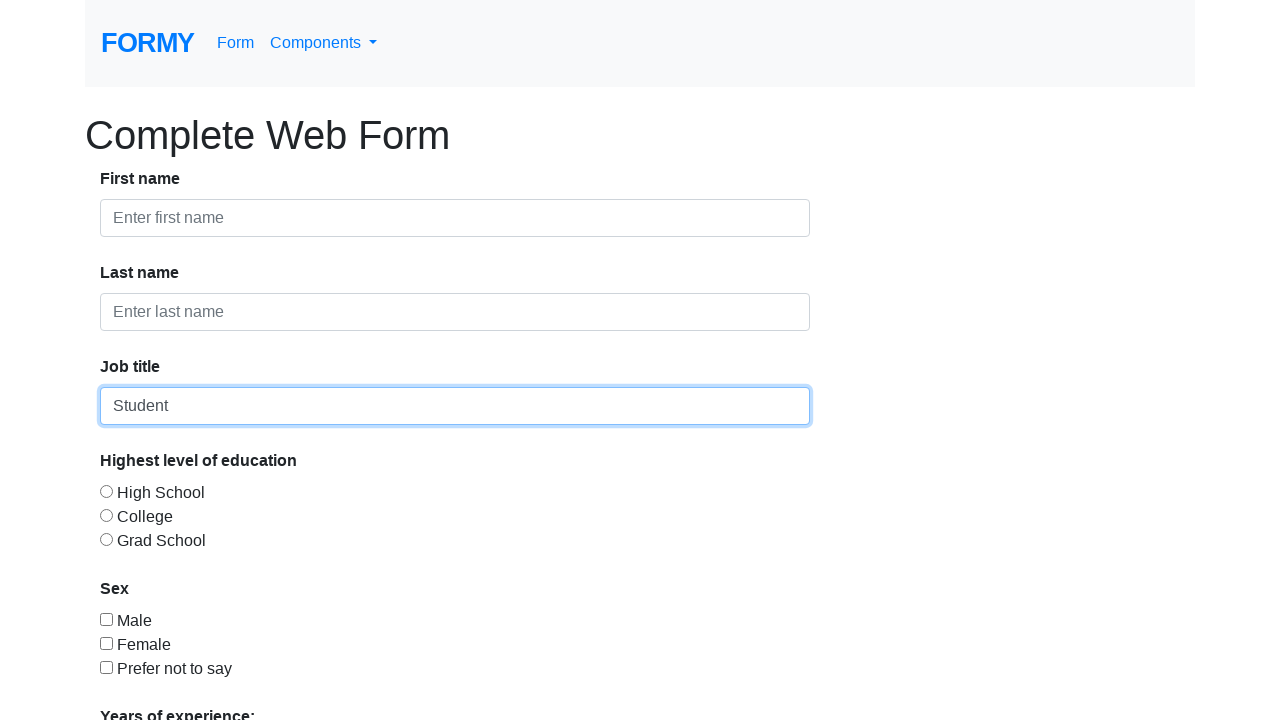